Navigates to the Natura Mexico website and clicks on the "PERFUMERÍA" (Perfumery) navigation link to access the perfume section.

Starting URL: https://www.natura.com.mx/

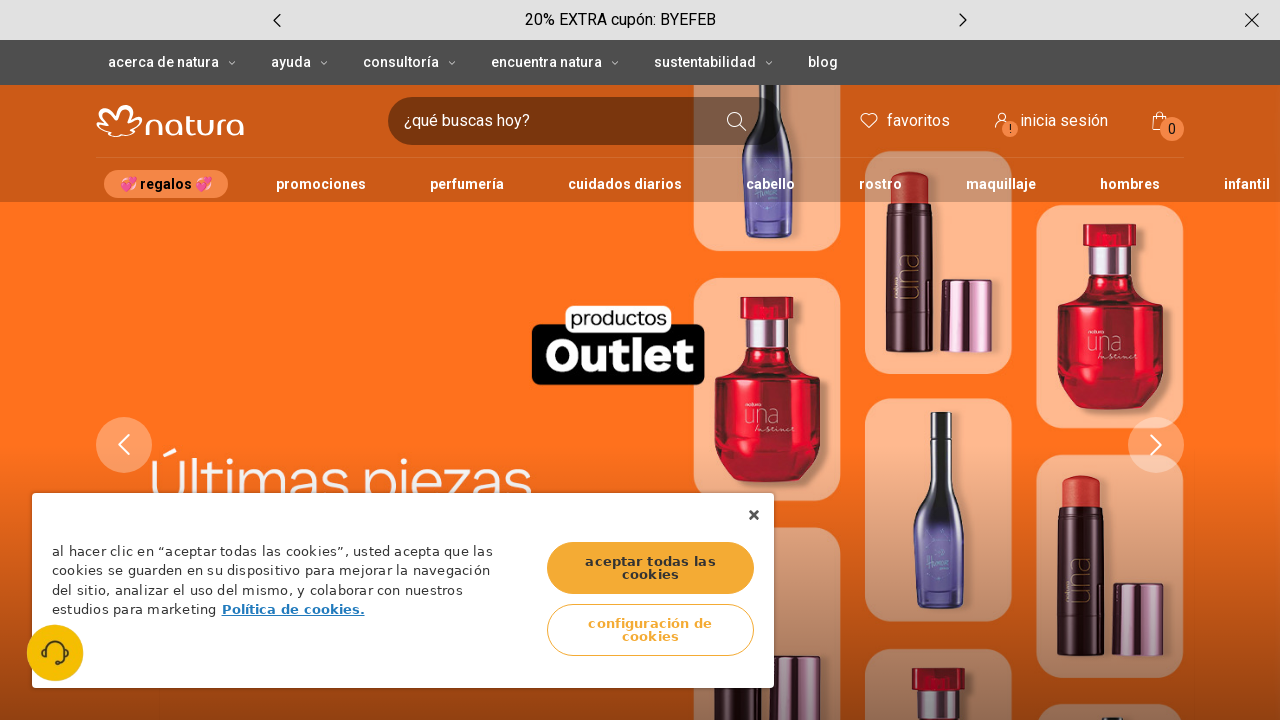

Clicked on the PERFUMERÍA navigation link at (467, 184) on text=PERFUMERÍA
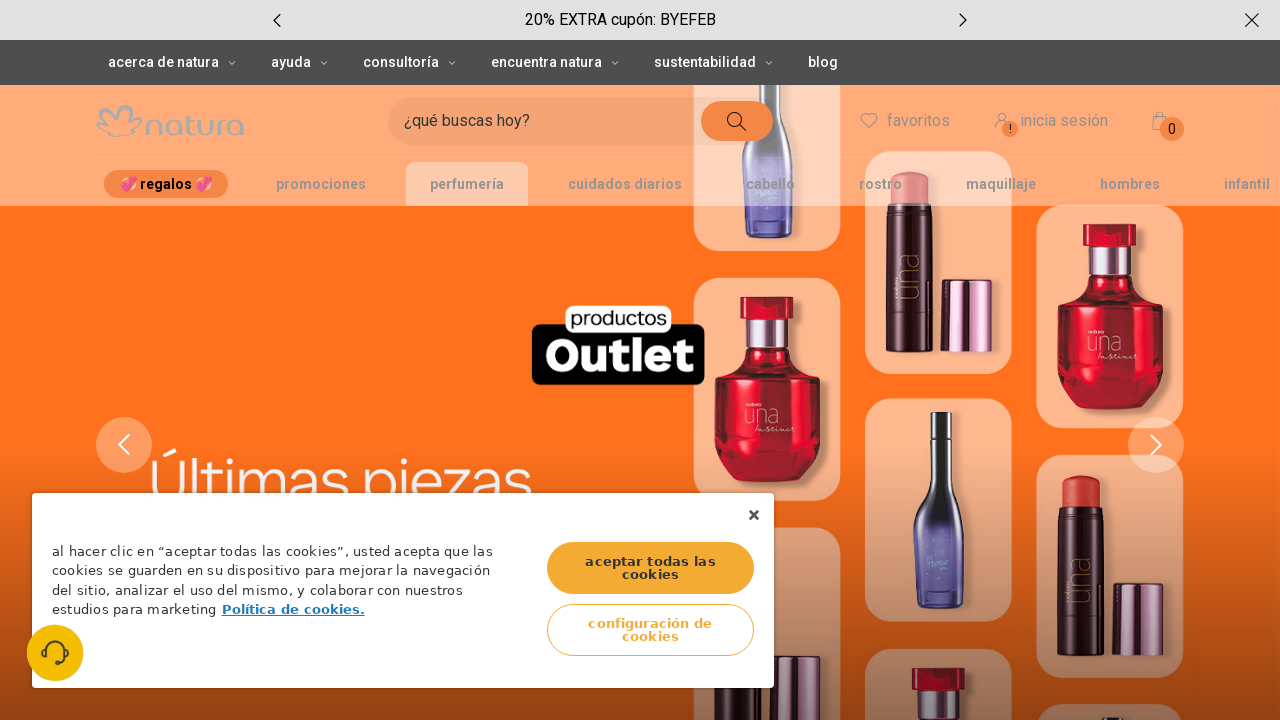

Waited for page to load - network idle state reached
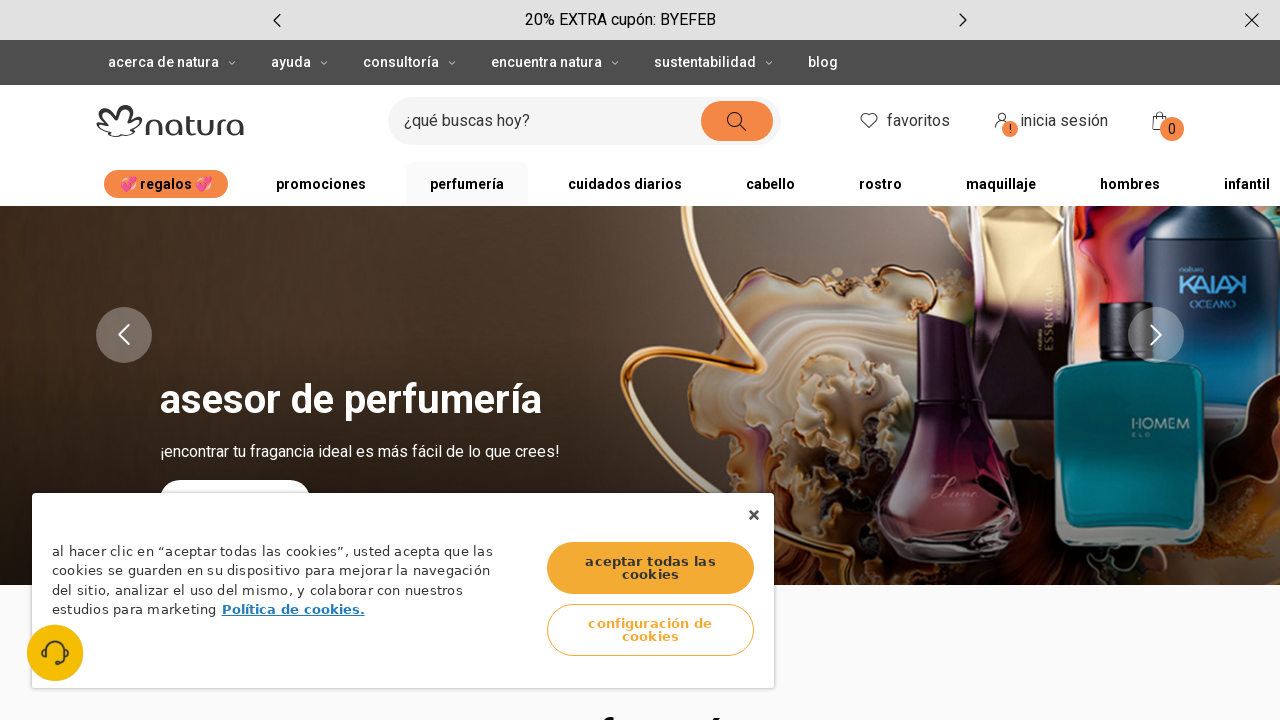

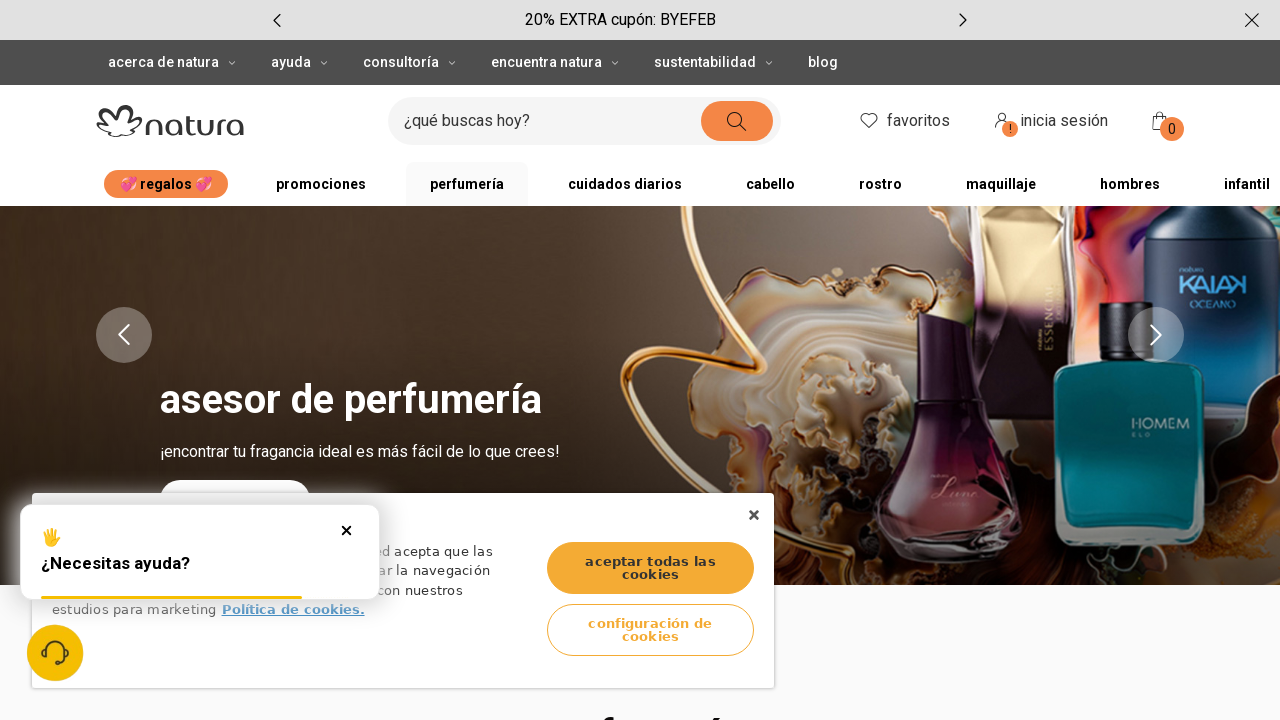